Tests button interactions on DemoQA including double-click, right-click (context click), and single click actions.

Starting URL: https://demoqa.com

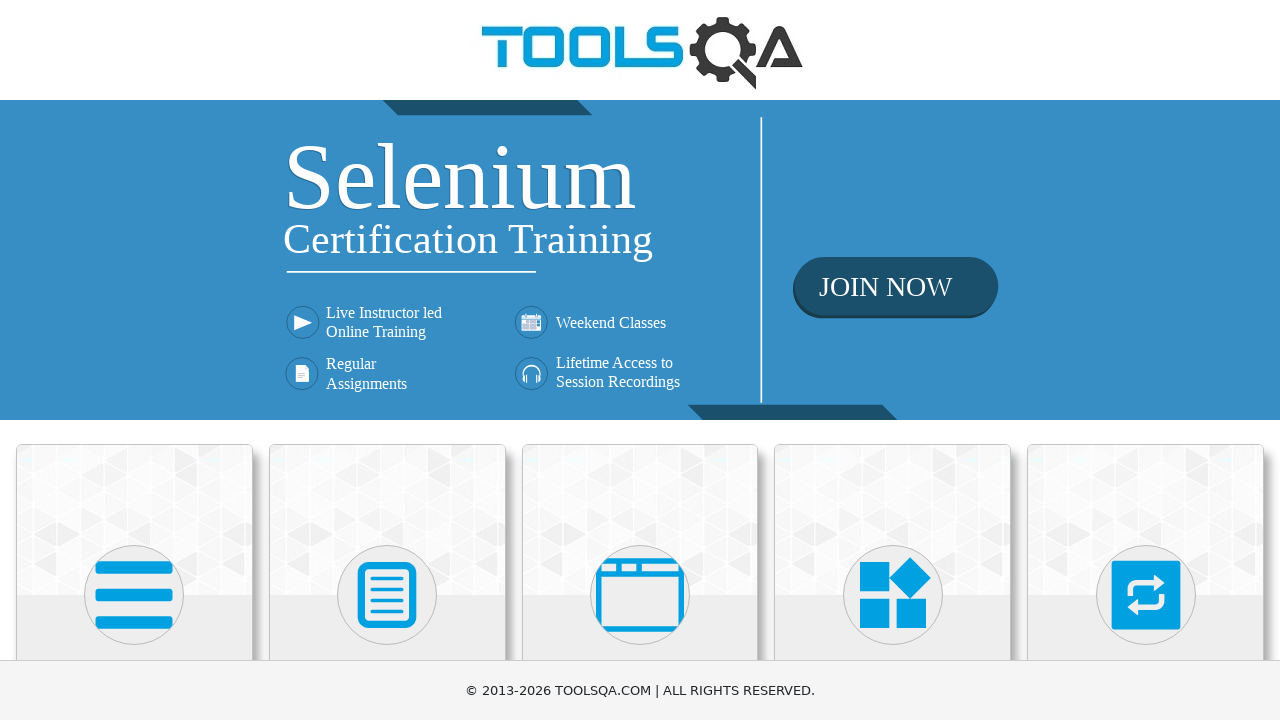

Clicked on Elements menu at (134, 595) on (//div[@class='avatar mx-auto white'])[1]
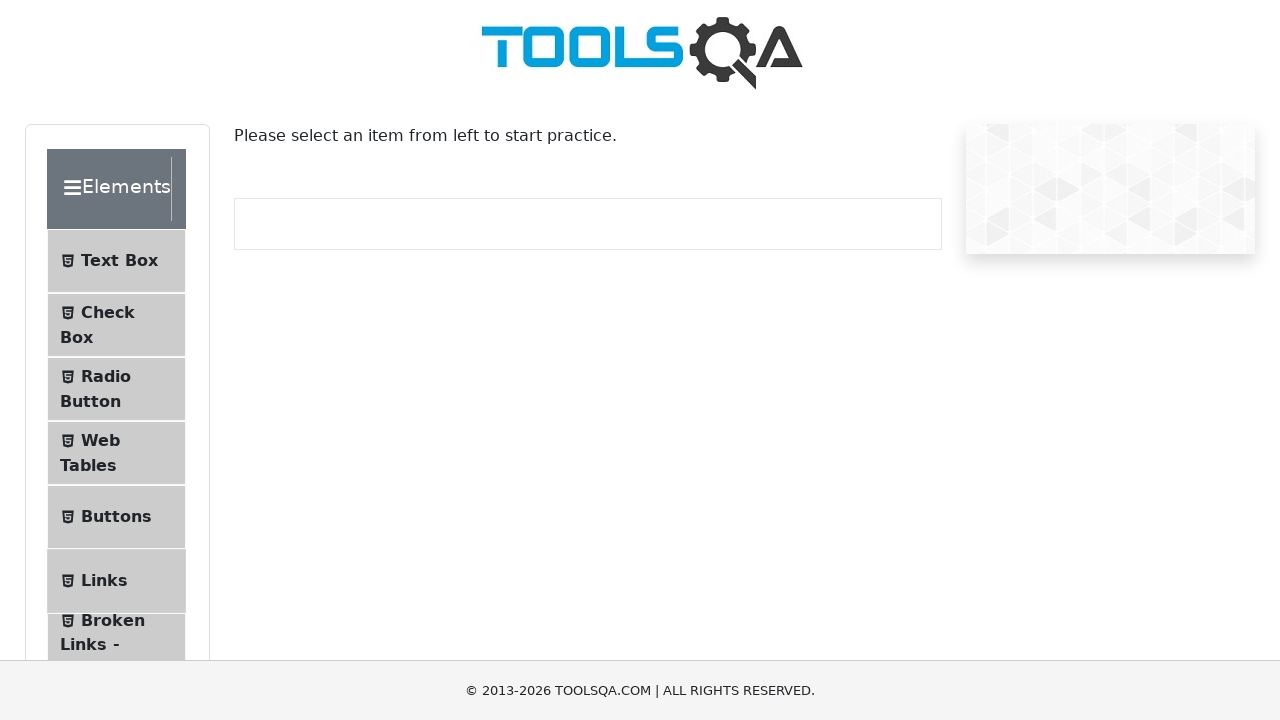

Clicked on Buttons sub-menu at (116, 517) on #item-4
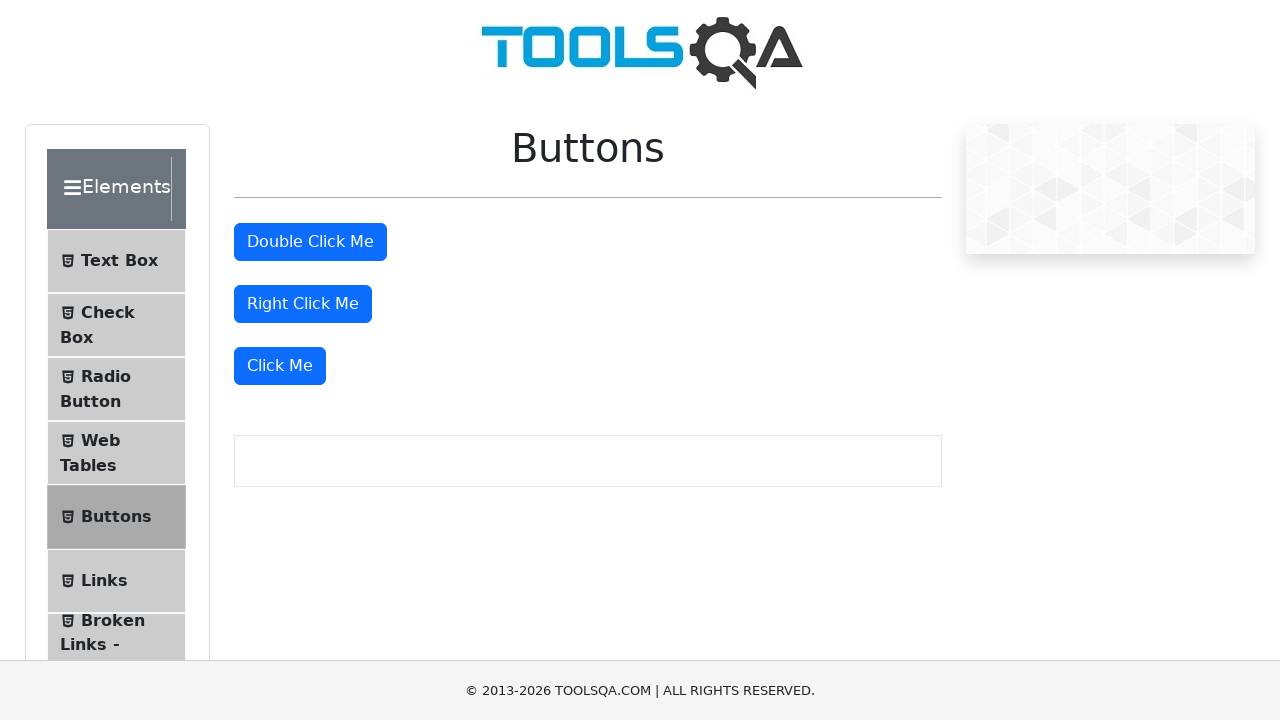

Double-clicked the double-click button at (310, 242) on #doubleClickBtn
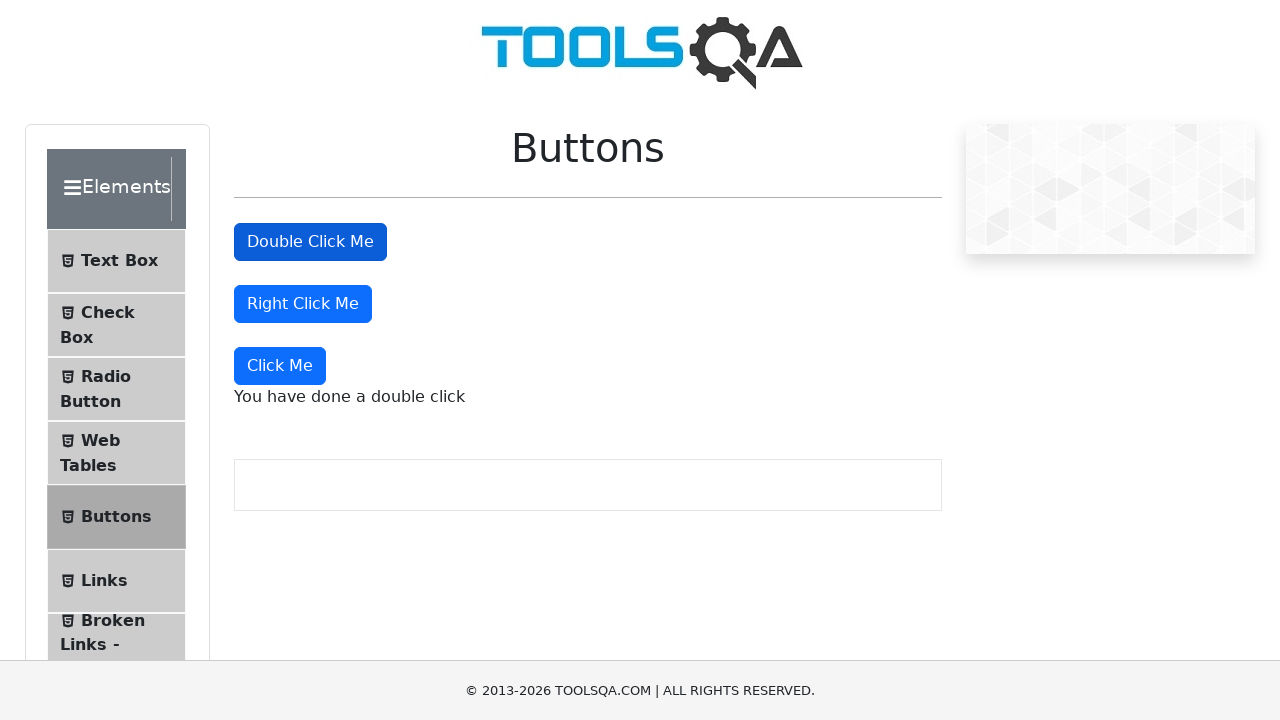

Right-clicked (context clicked) the right-click button at (303, 304) on #rightClickBtn
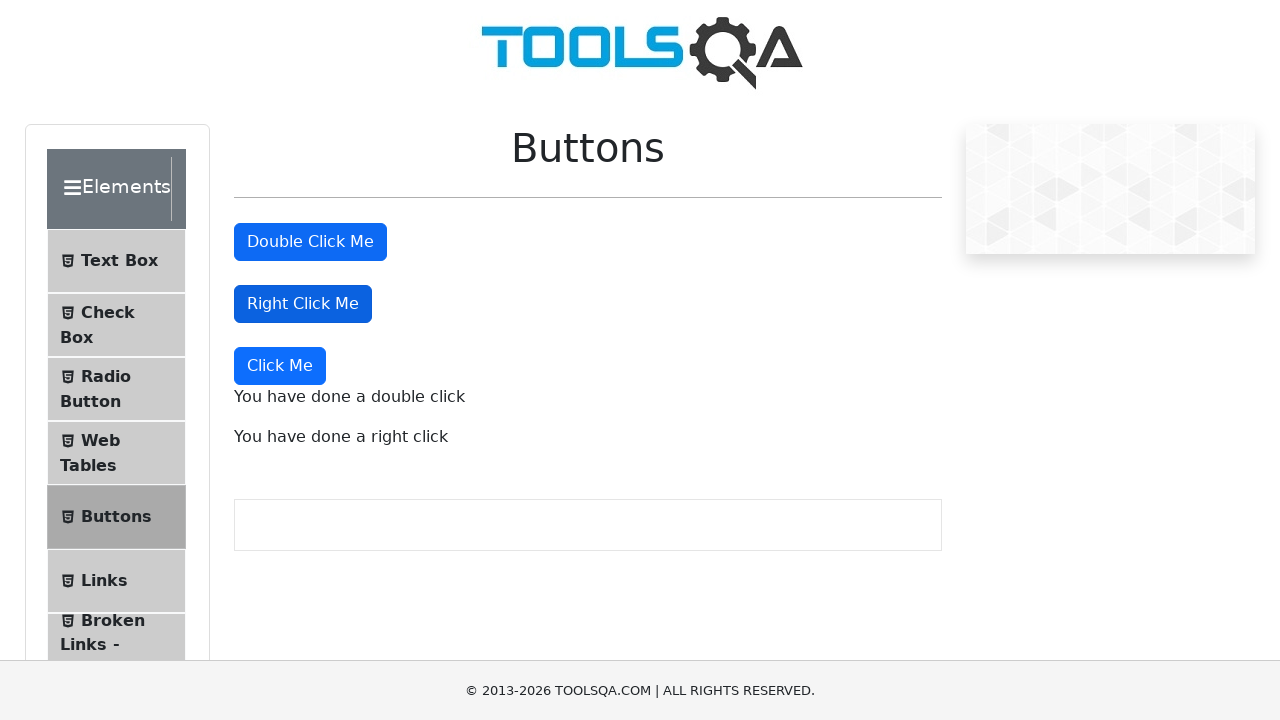

Single-clicked the 'Click Me' button at (280, 366) on xpath=//button[normalize-space()='Click Me']
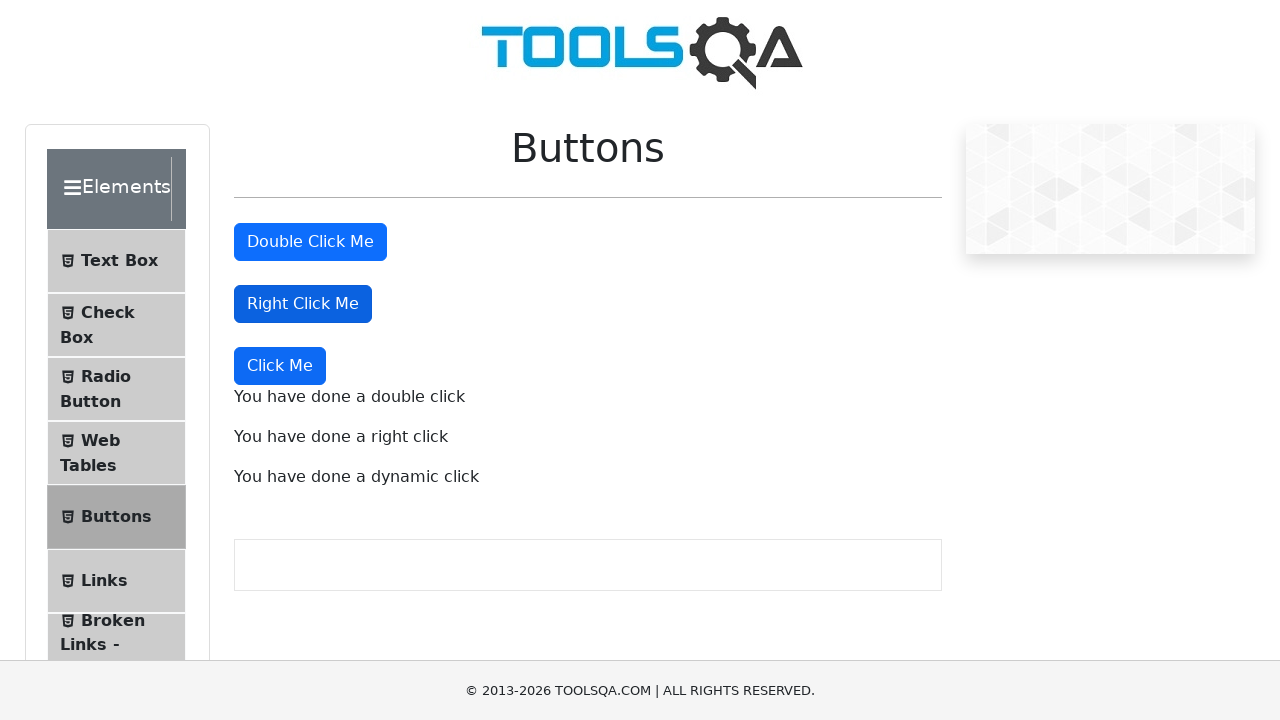

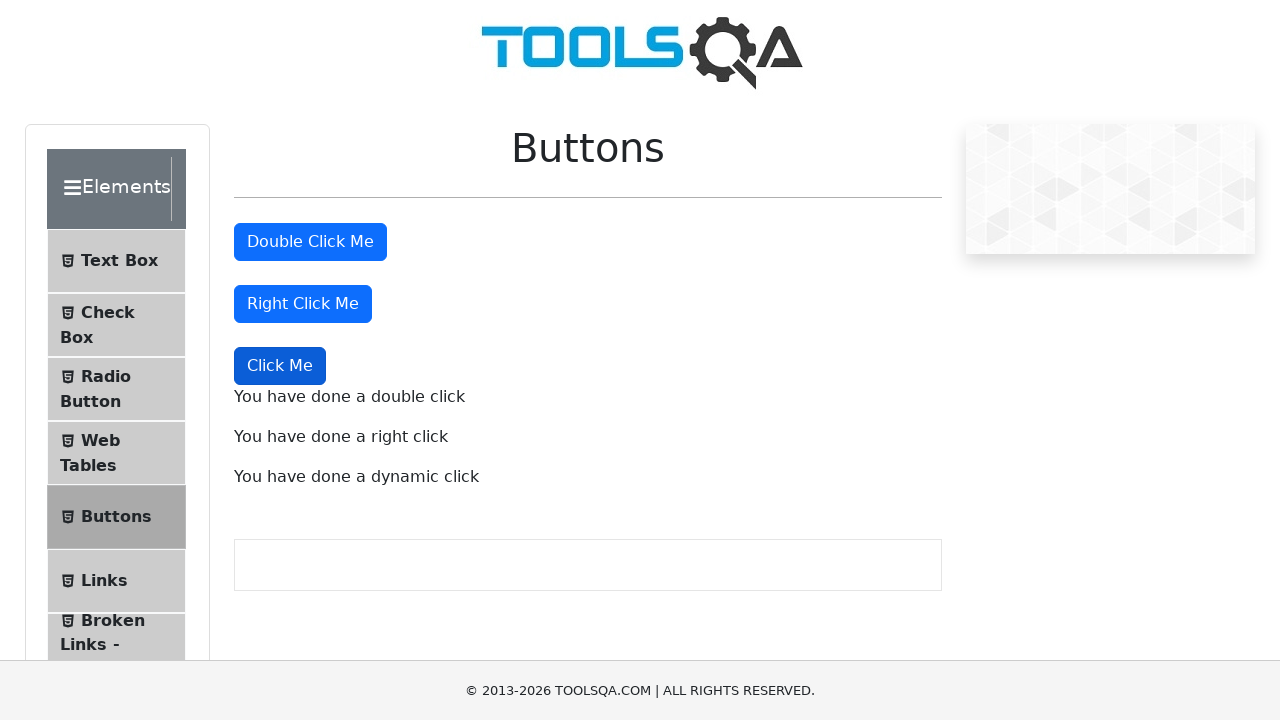